Tests keypress functionality by entering a name in an input field and clicking a button

Starting URL: https://formy-project.herokuapp.com/keypress

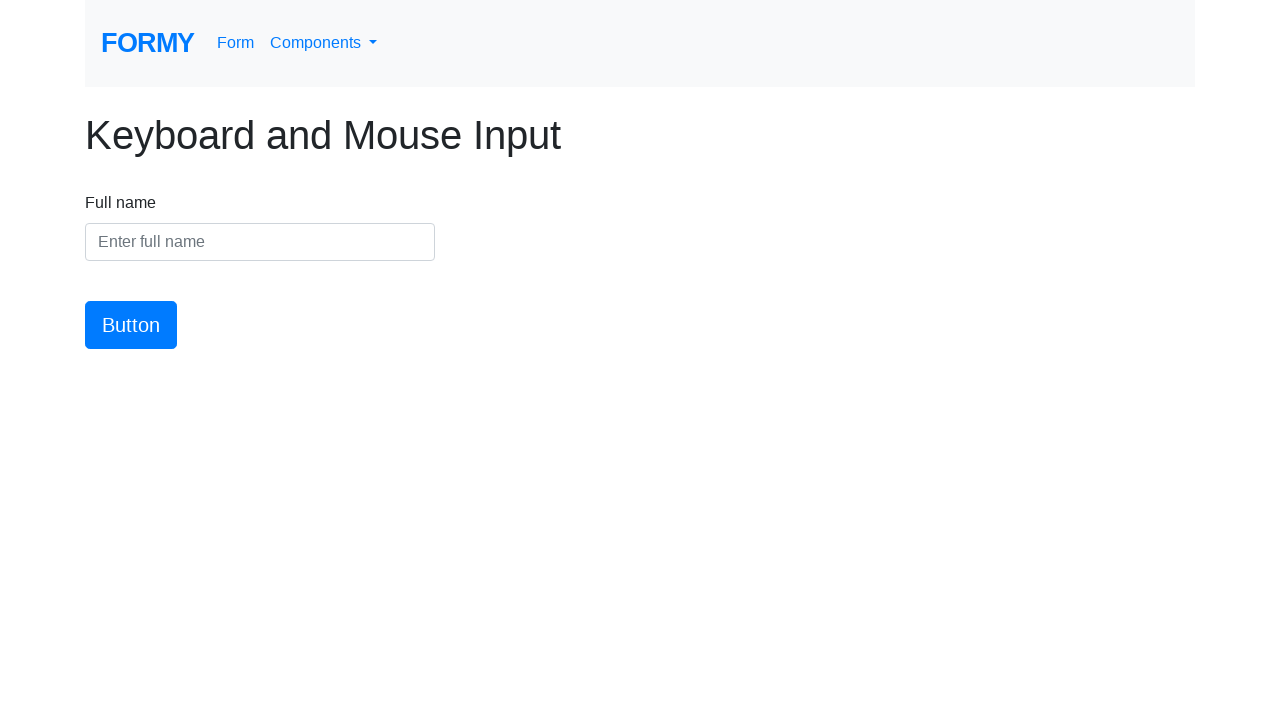

Clicked on the name input field at (260, 242) on #name
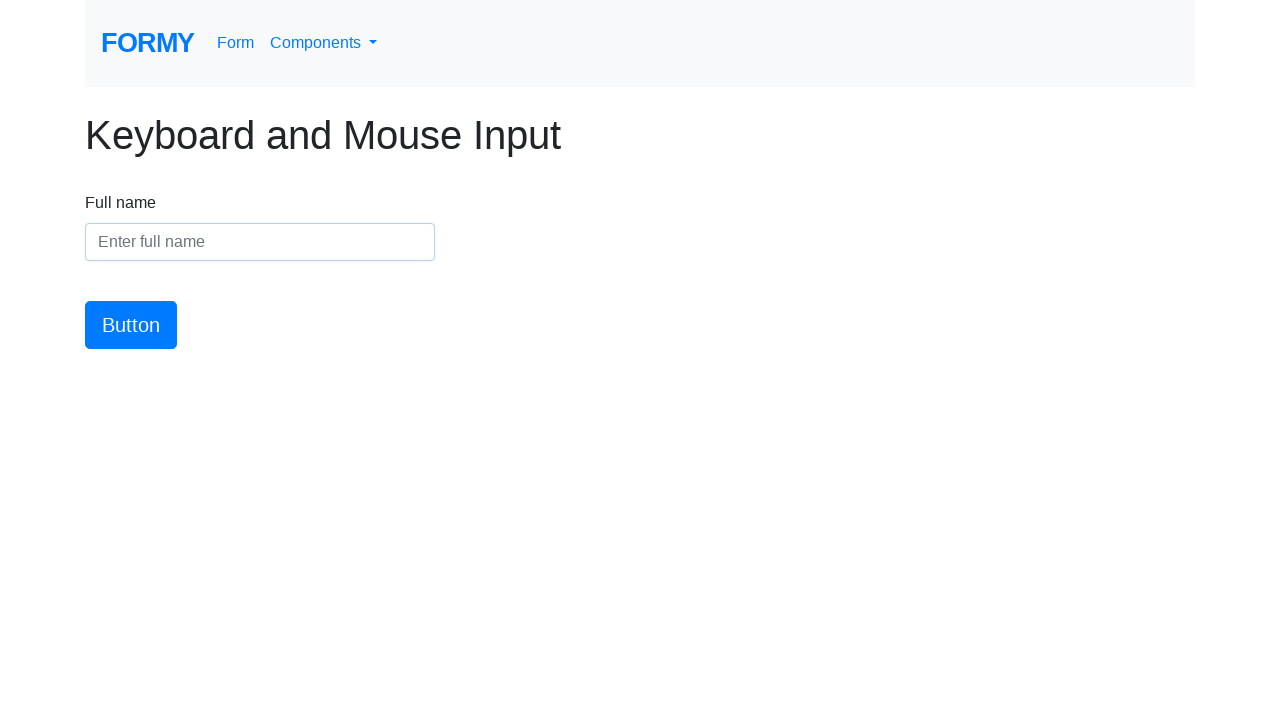

Entered 'Ferent Claudiu' in the name input field on #name
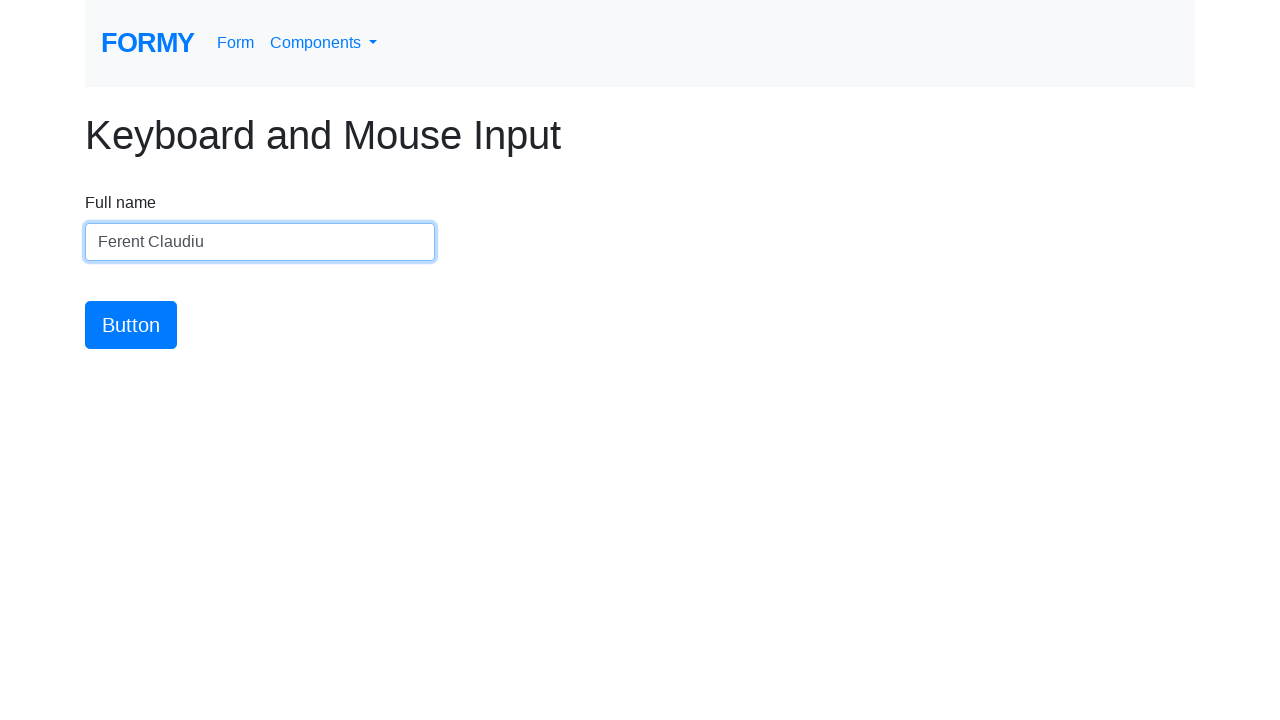

Clicked the button to submit the form at (131, 325) on #button
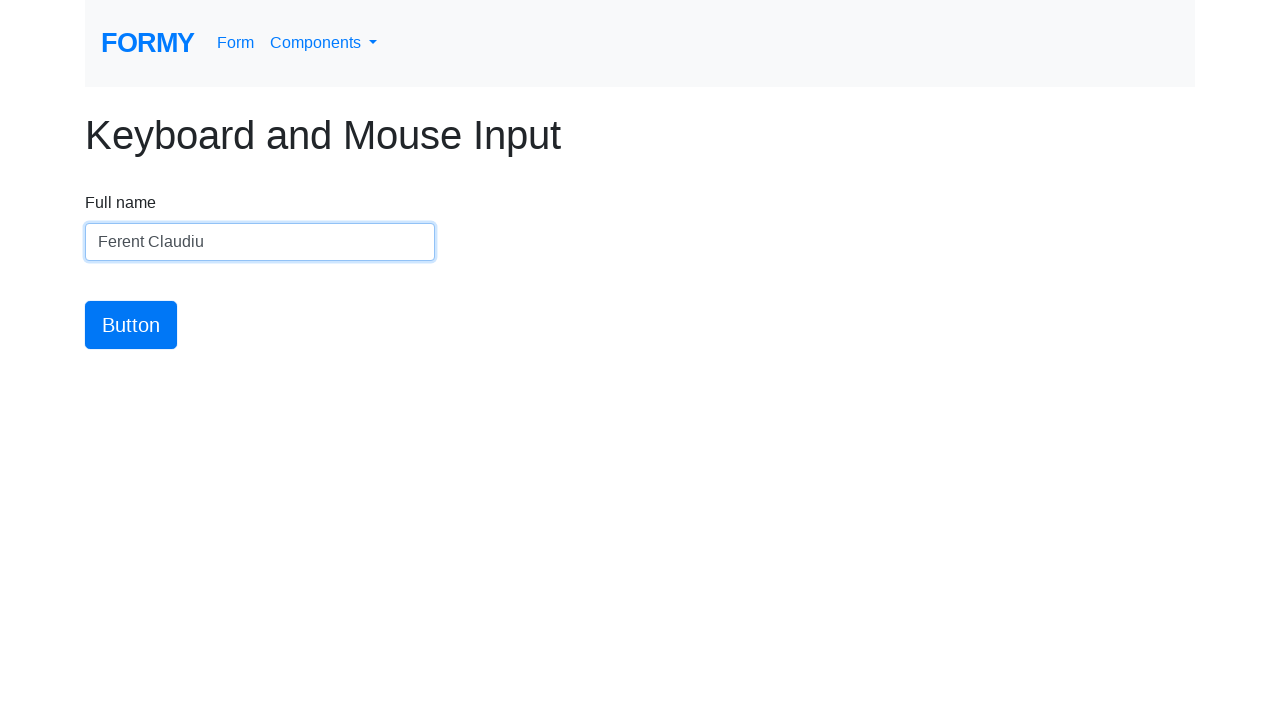

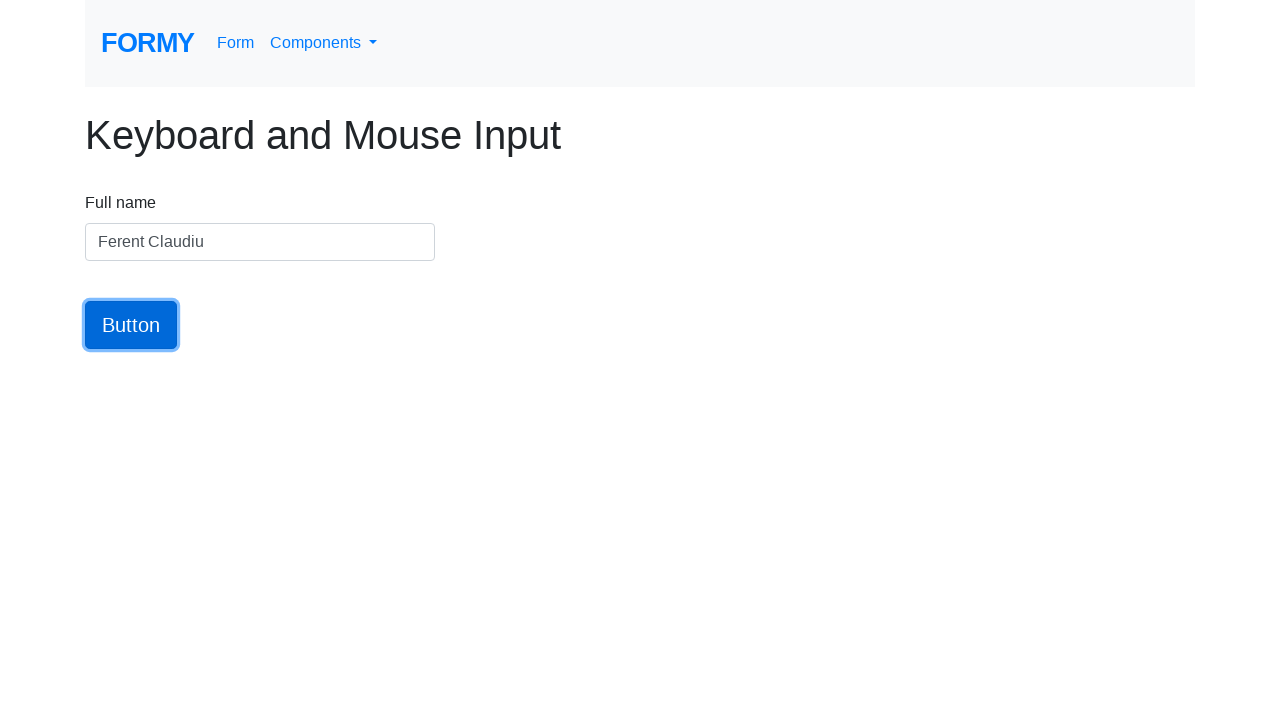